Tests that clicking the generate button multiple times produces paragraphs containing the word "lorem"

Starting URL: https://lipsum.com/

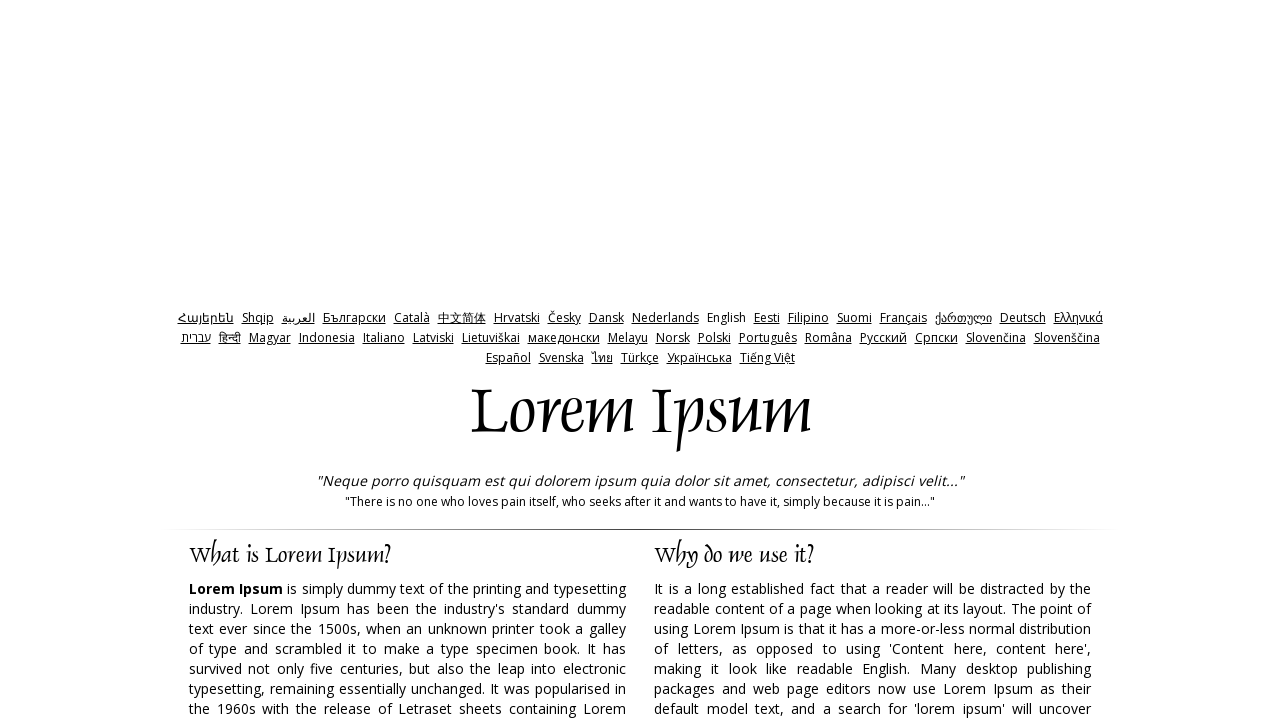

Clicked the generate button at (958, 361) on input#generate
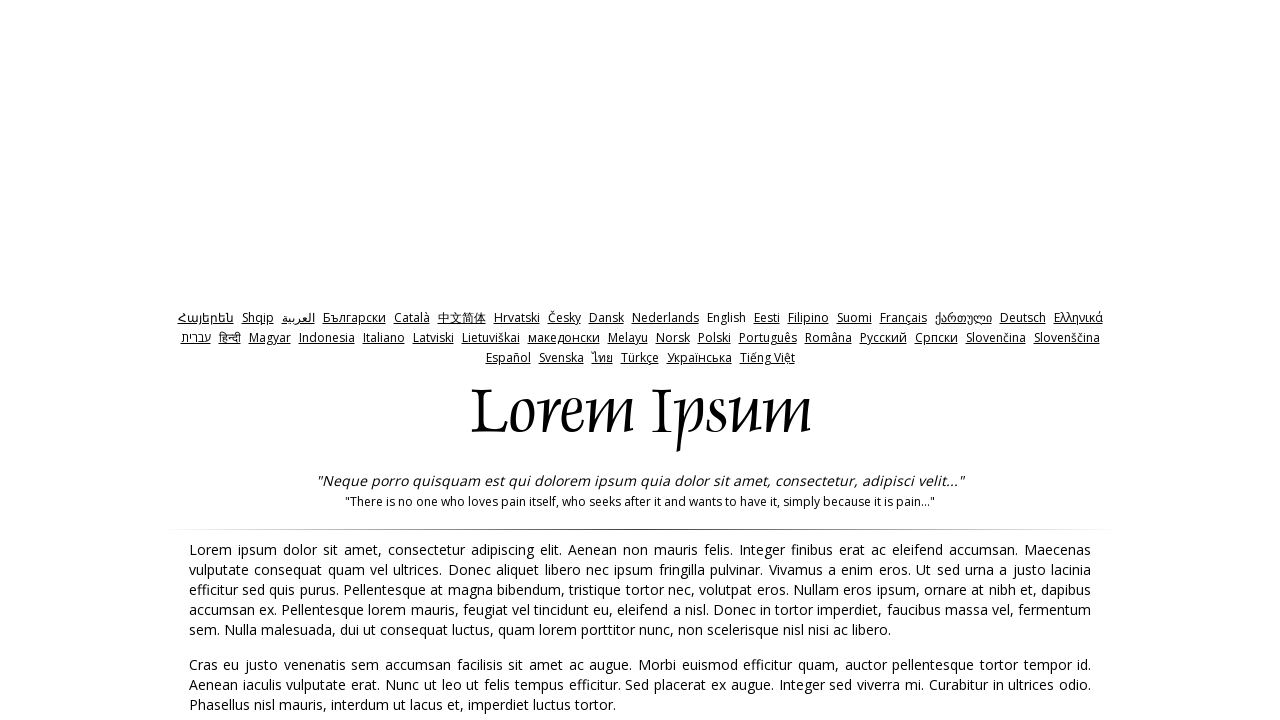

Waited for paragraphs to be generated
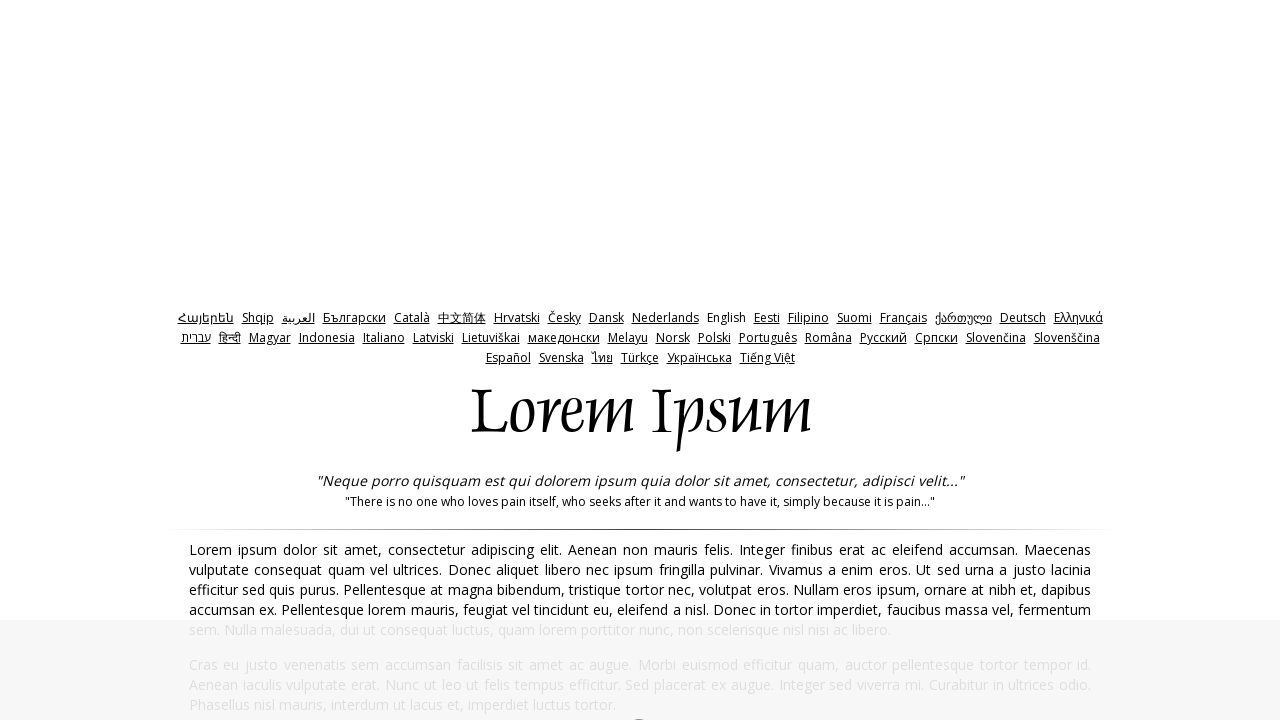

Located paragraph elements
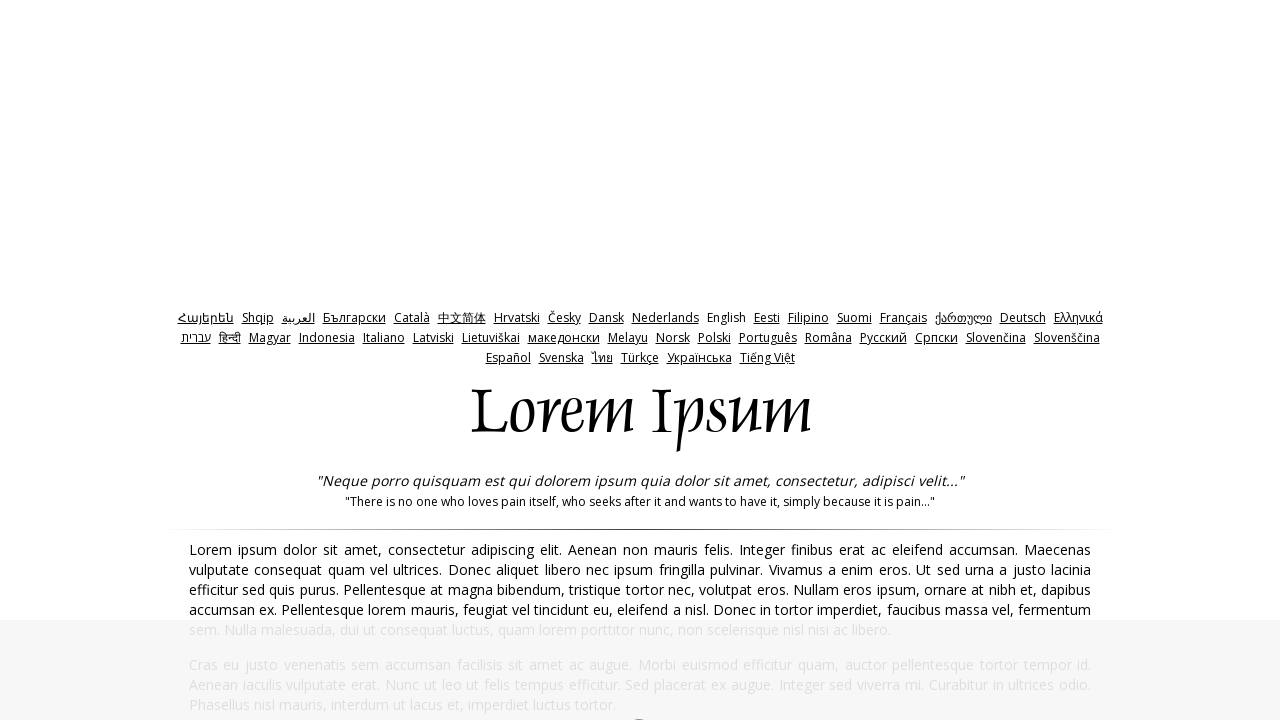

Verified that at least one paragraph was generated
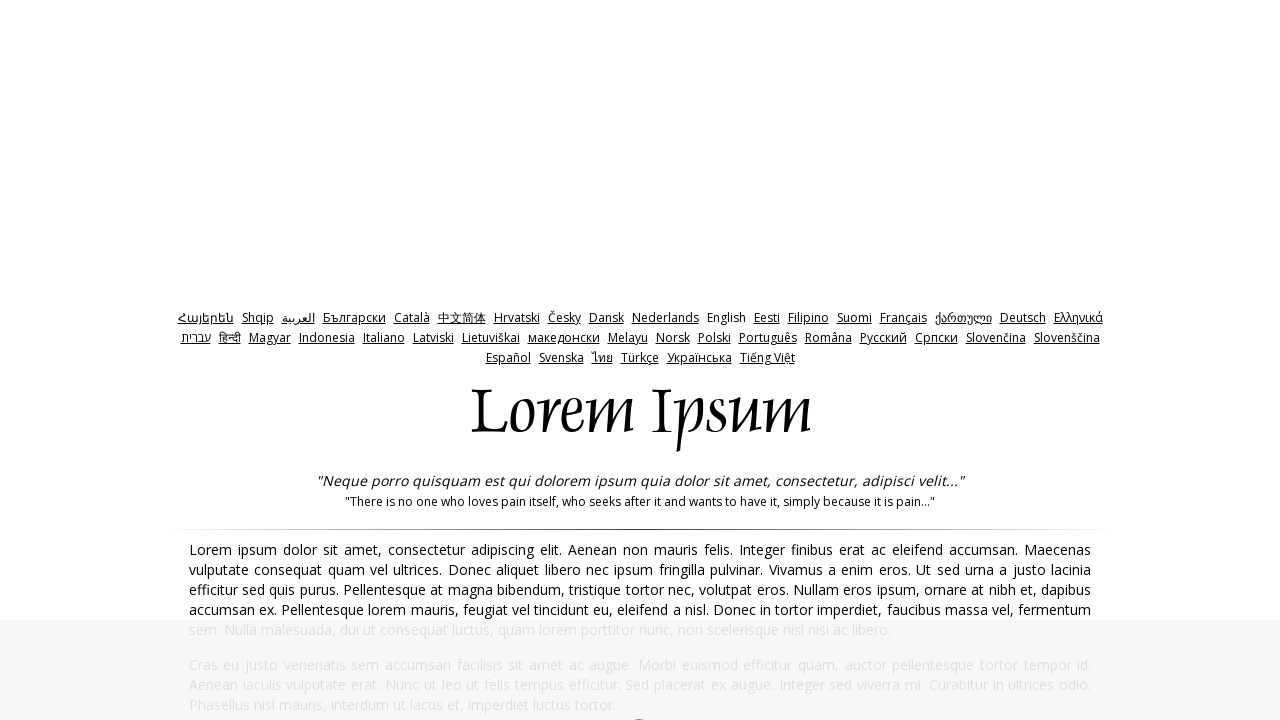

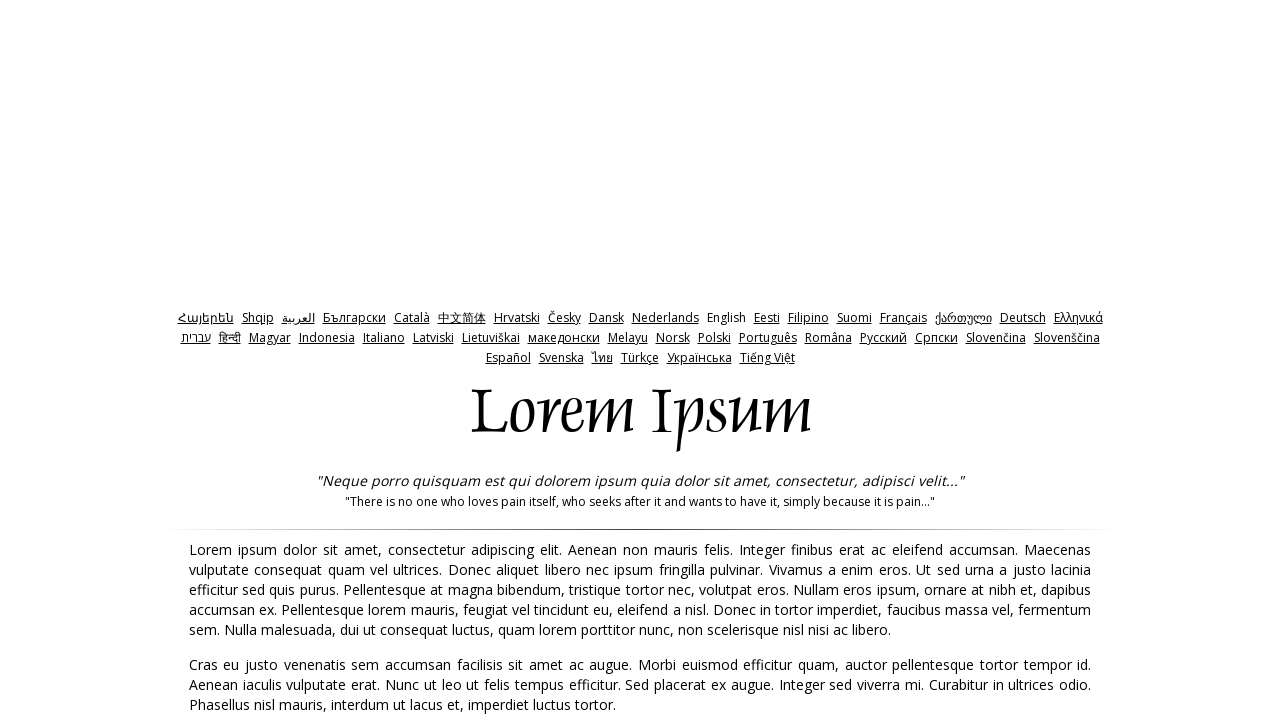